Tests nested frame navigation by clicking on nested frames link, switching to frames, and accessing content within nested frames

Starting URL: https://the-internet.herokuapp.com

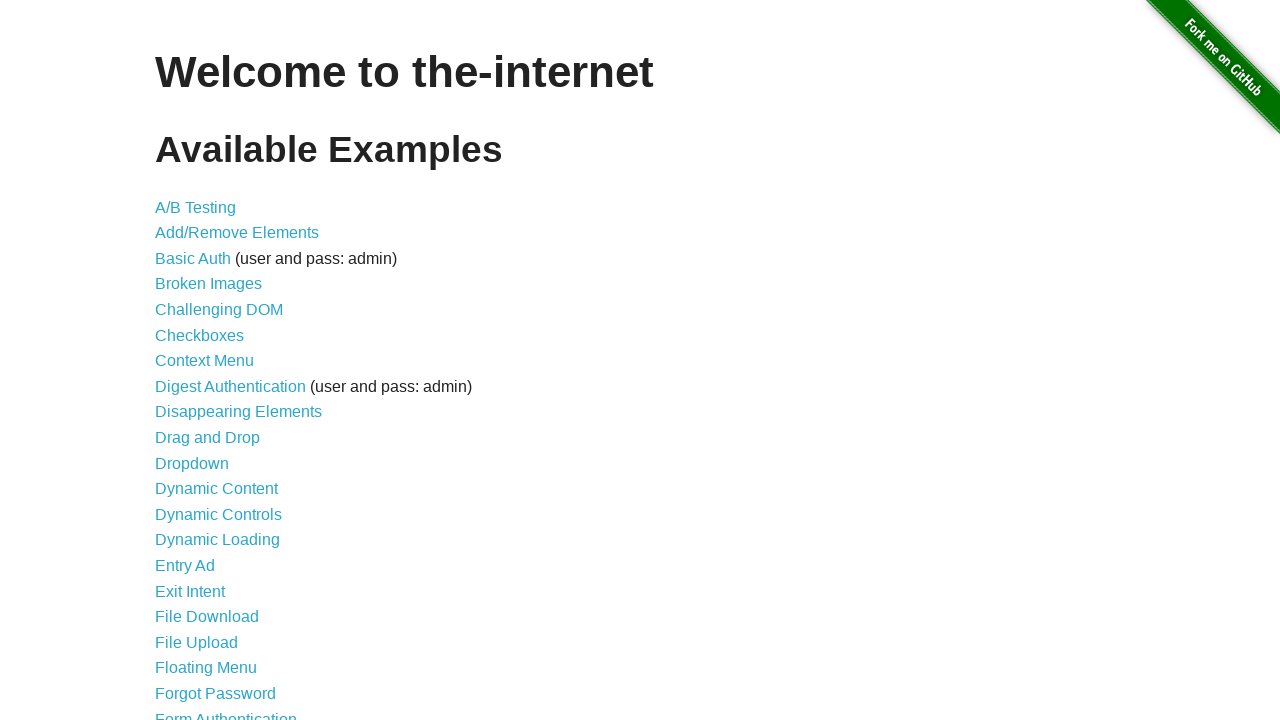

Clicked on nested frames link at (210, 395) on a[href='/nested_frames']
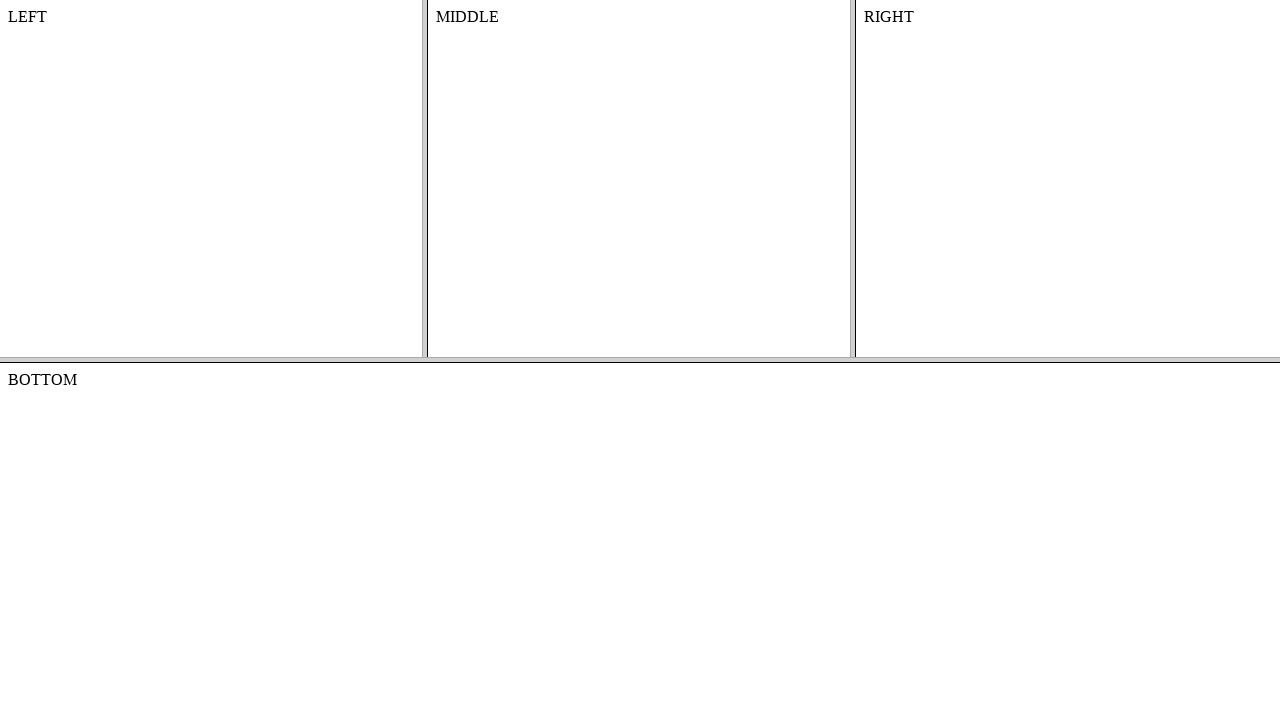

Retrieved frame count: 6 frames found on the page
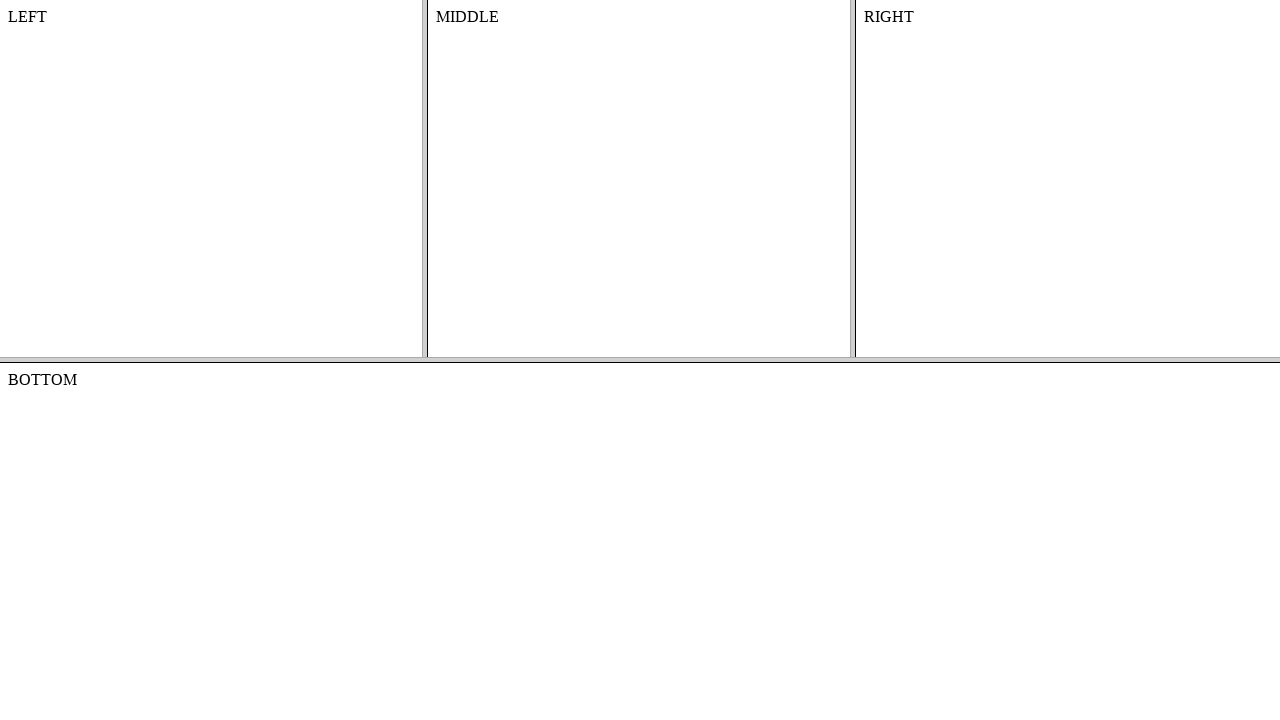

Located and switched to the top frame
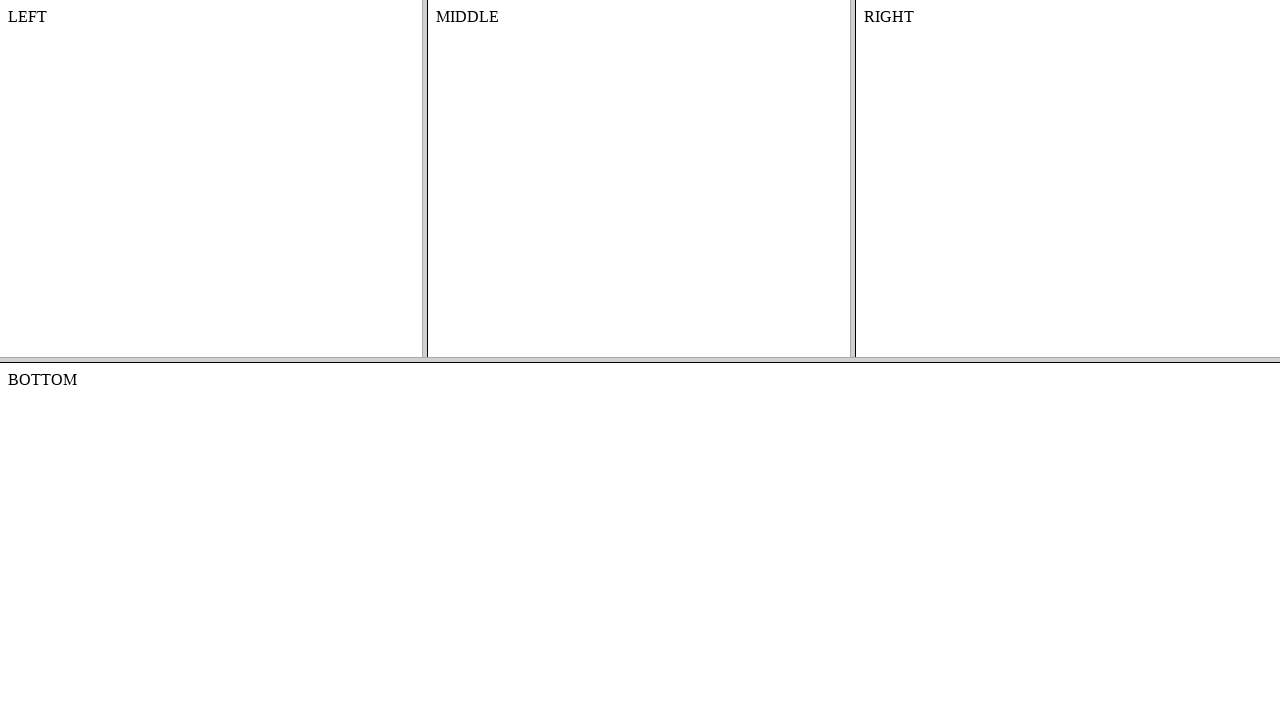

Located the middle frame within the top frame
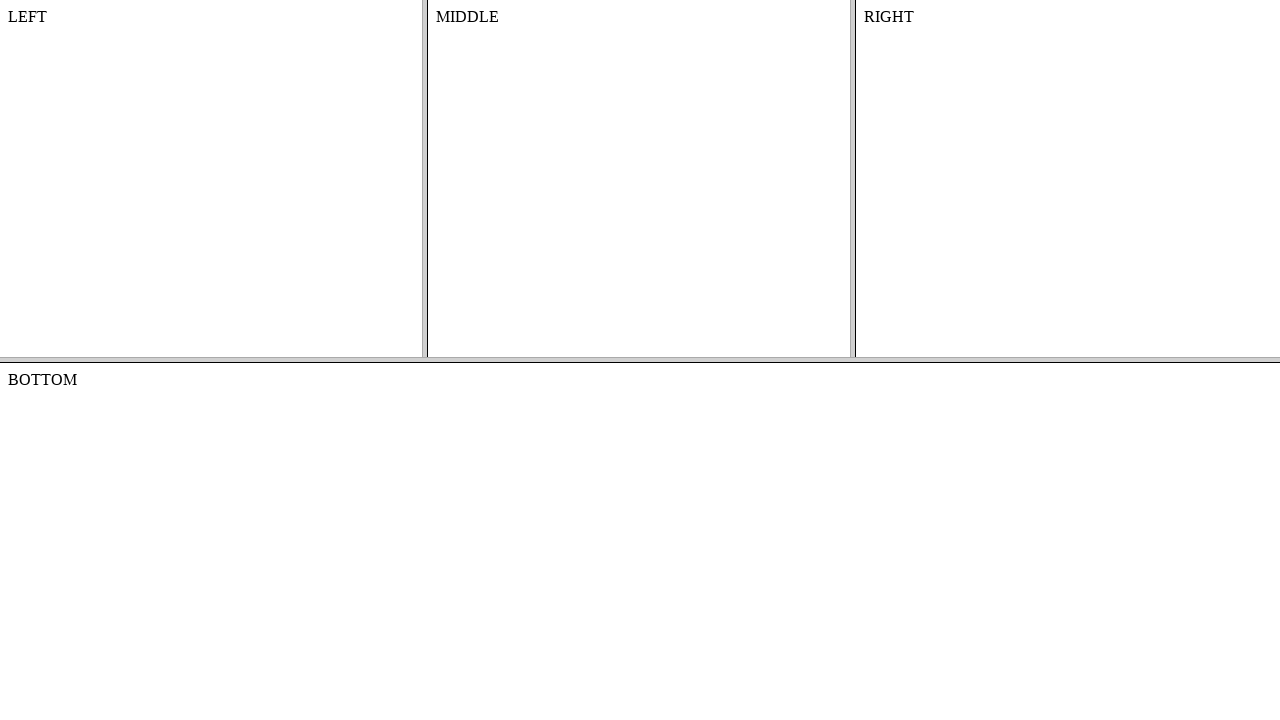

Retrieved text content from middle frame: MIDDLE
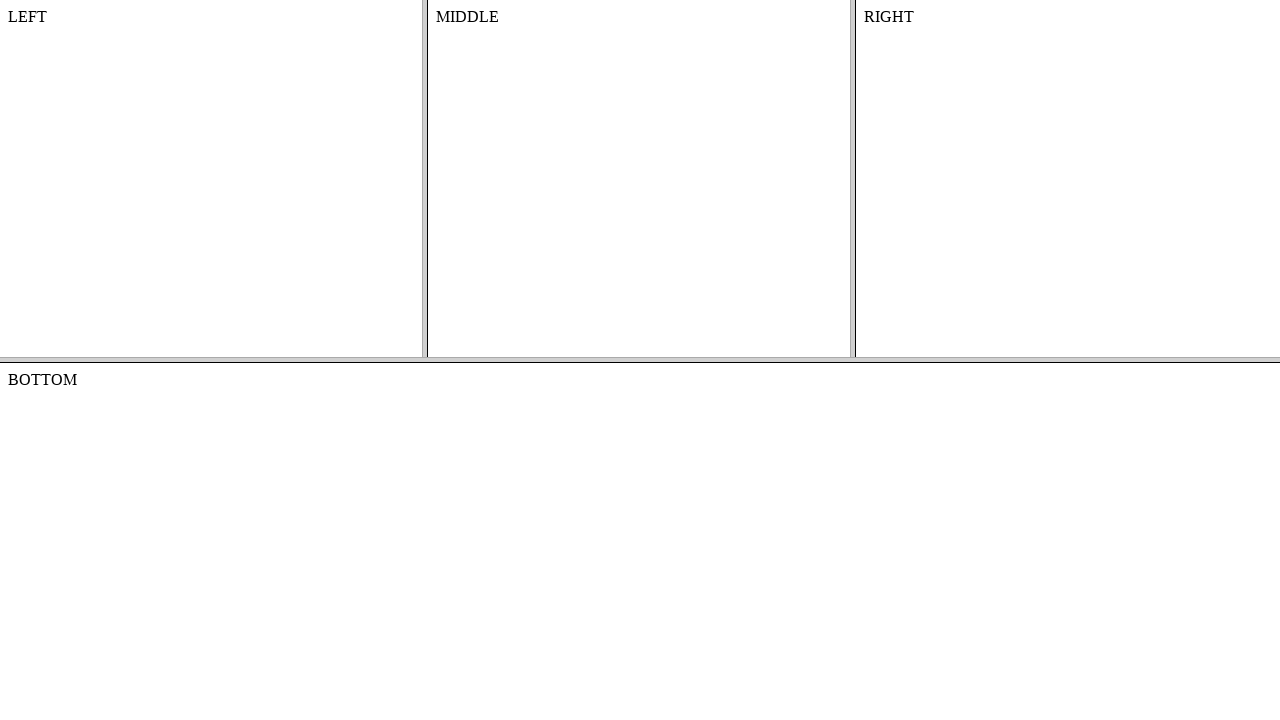

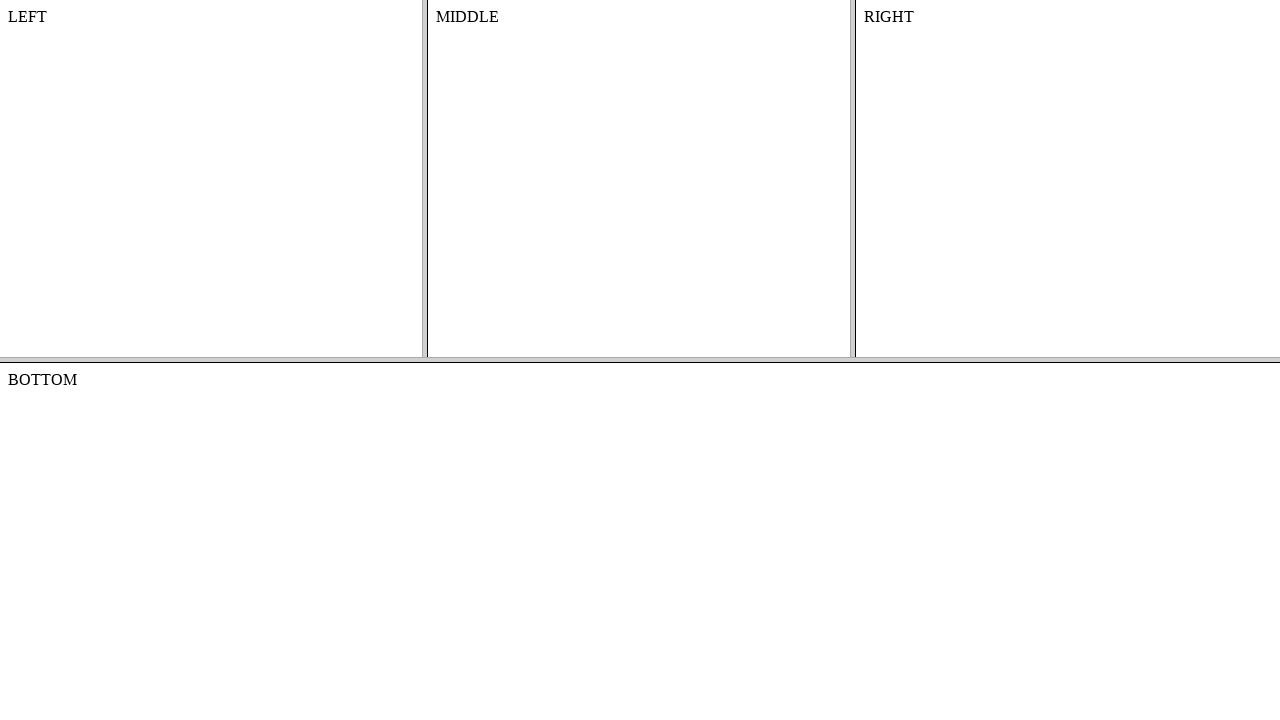